Tests a practice registration form by filling out personal information including name, email, gender, mobile number, date of birth, subjects, hobbies, address, and location dropdowns, then submitting the form.

Starting URL: https://demoqa.com/automation-practice-form

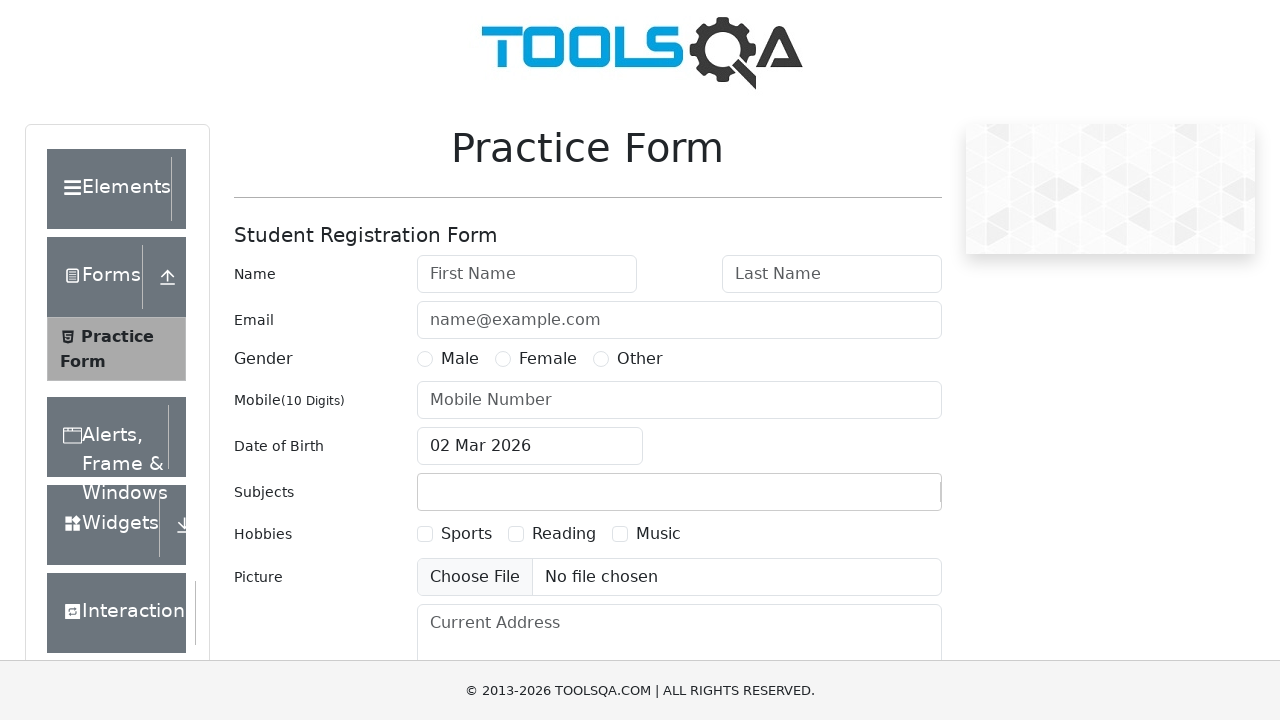

Filled first name field with 'Ivan' on internal:attr=[placeholder="First Name"i]
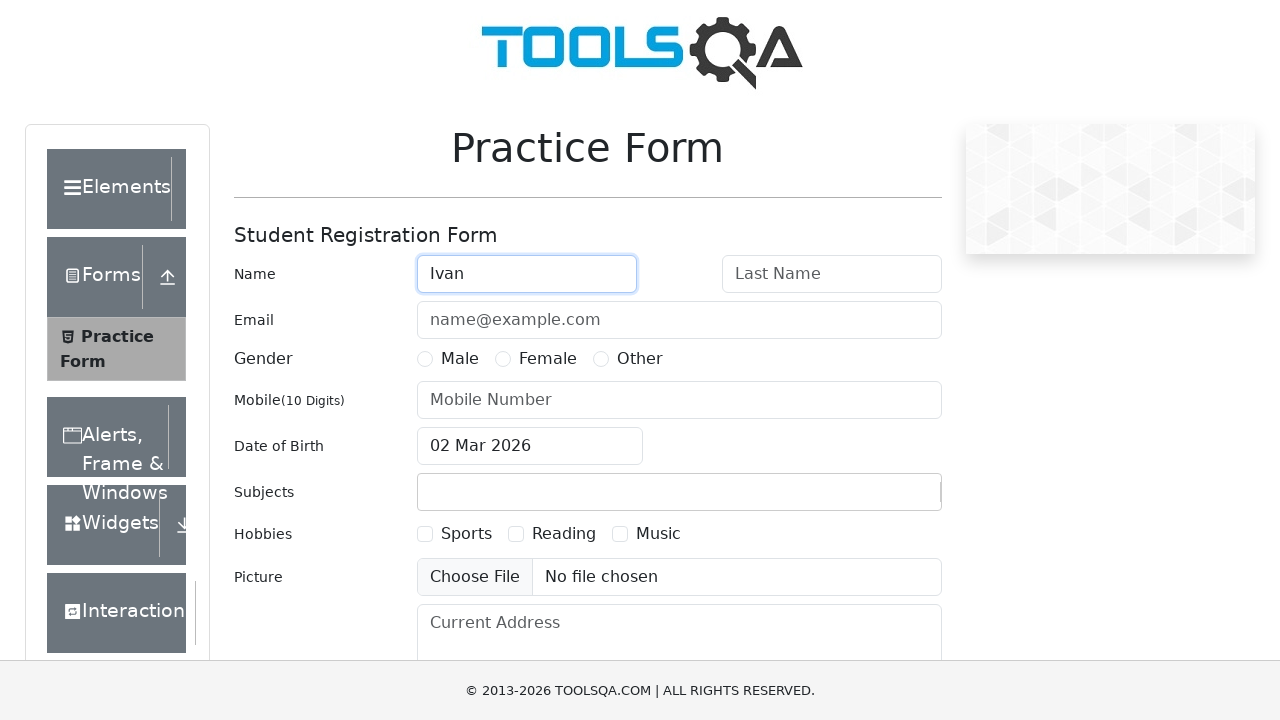

Filled last name field with 'Python' on internal:attr=[placeholder="Last Name"i]
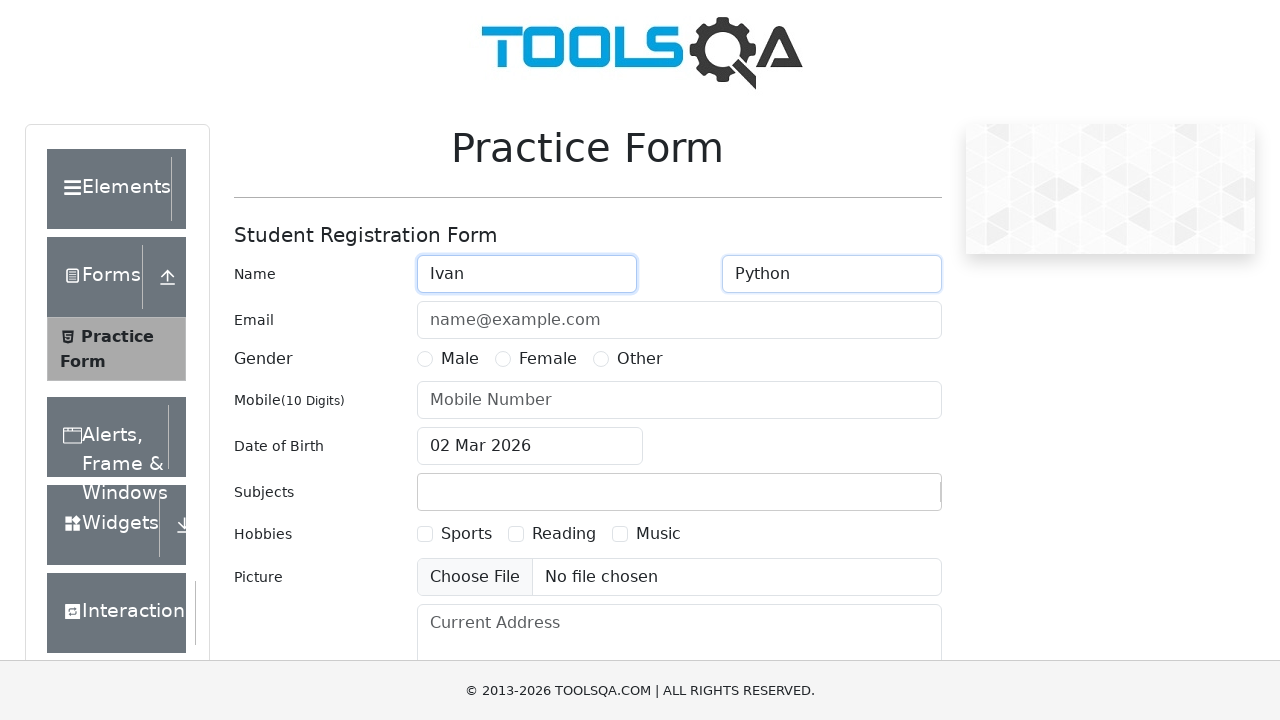

Filled email field with 'test@yandex.ru' on internal:attr=[placeholder="name@example.com"i]
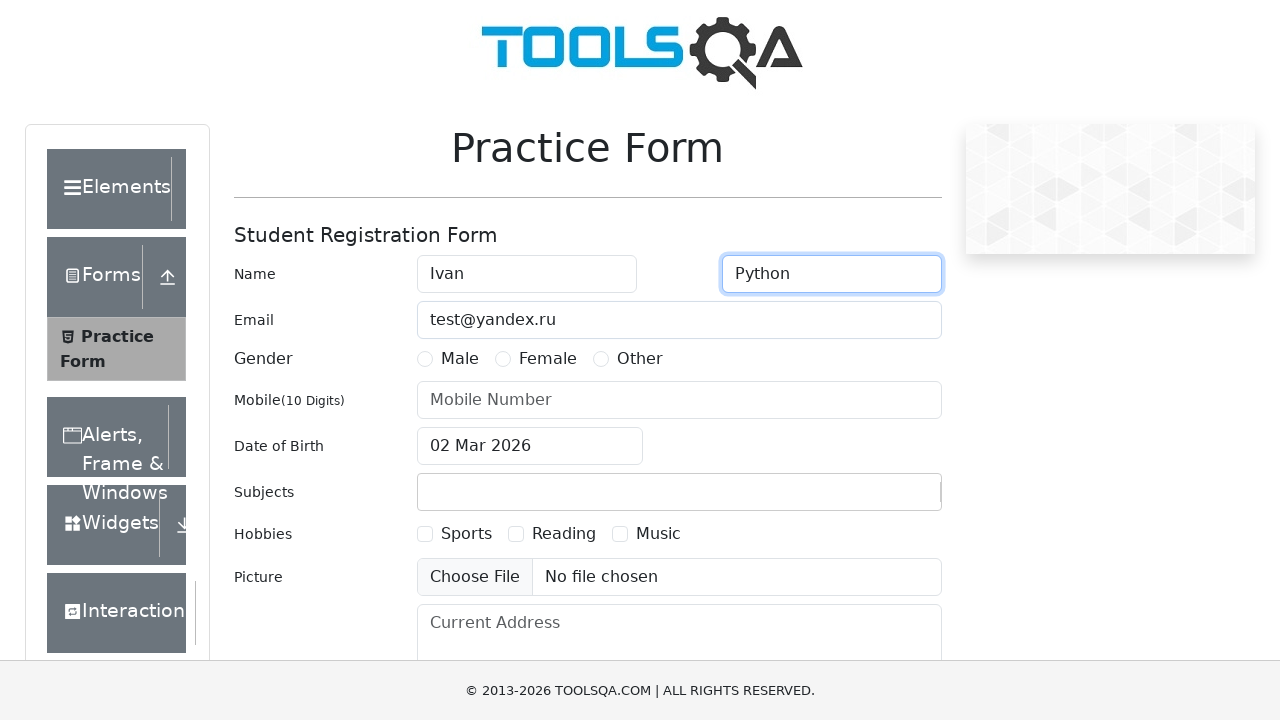

Selected Male radio button for gender at (425, 359) on input[type="radio"][value="Male"]
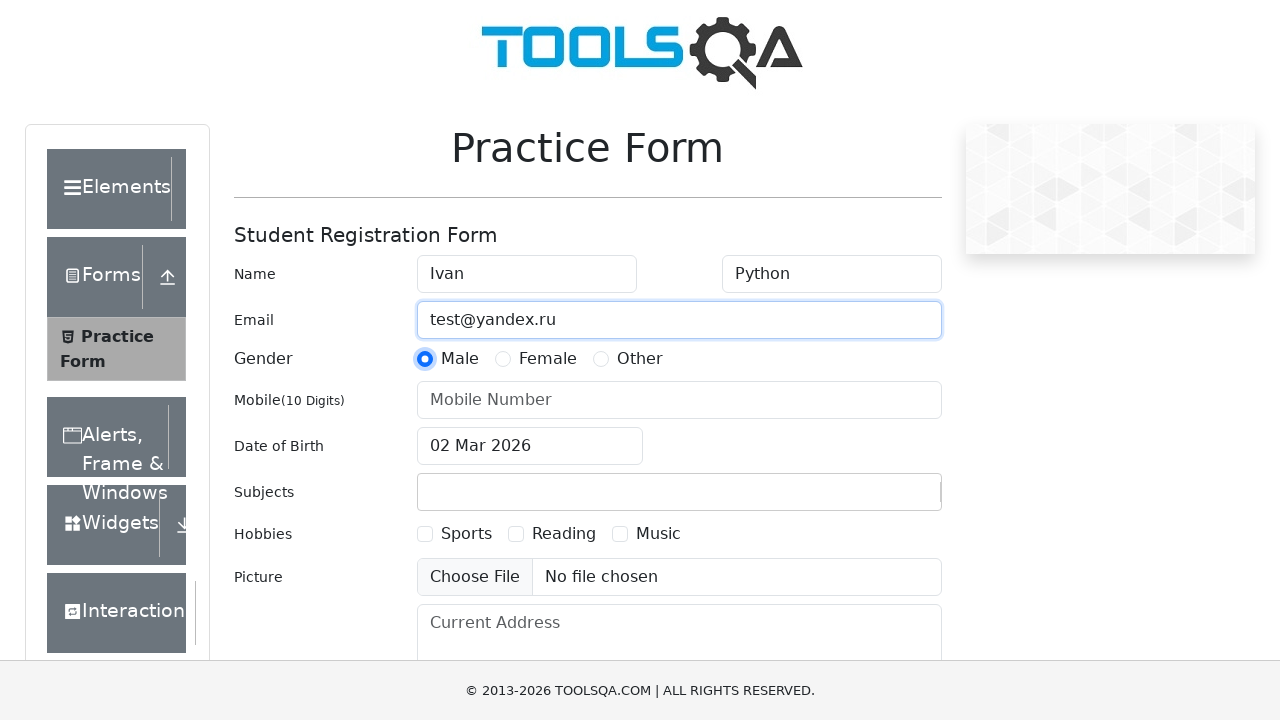

Filled mobile number field with '4396958765' on internal:attr=[placeholder="Mobile Number"i]
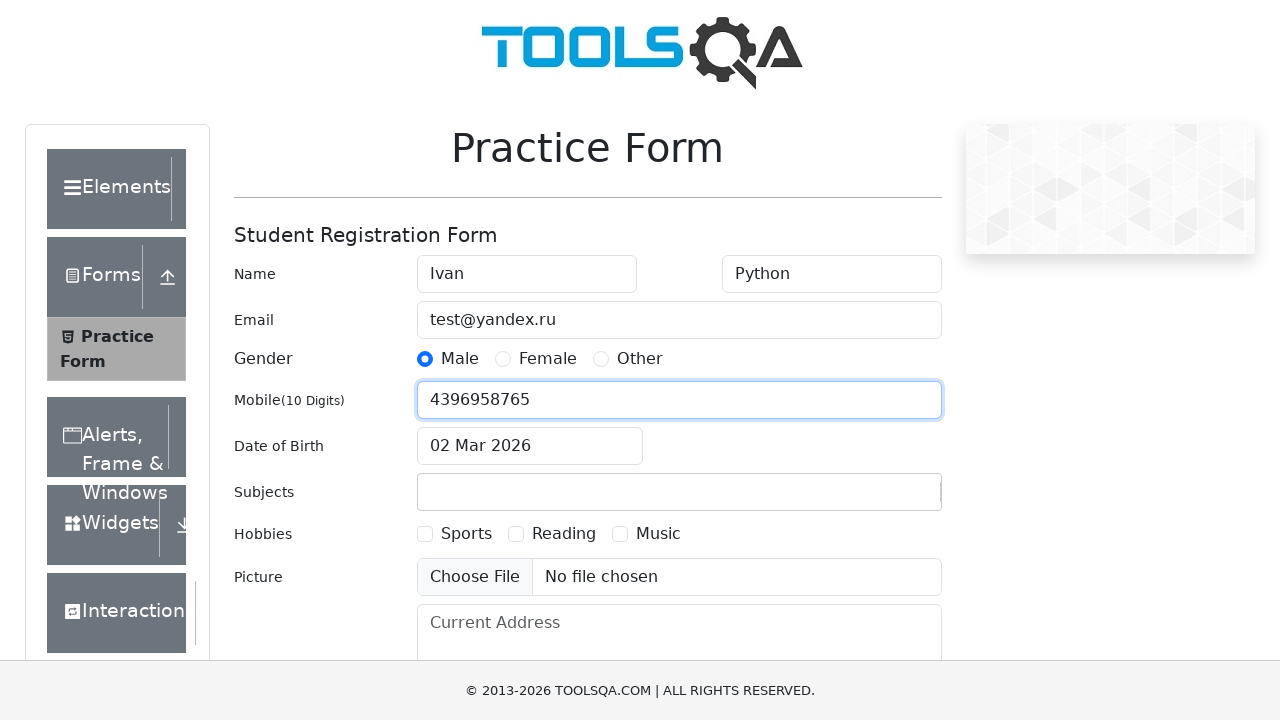

Filled date of birth field with '1 Sep 1997' on #dateOfBirthInput
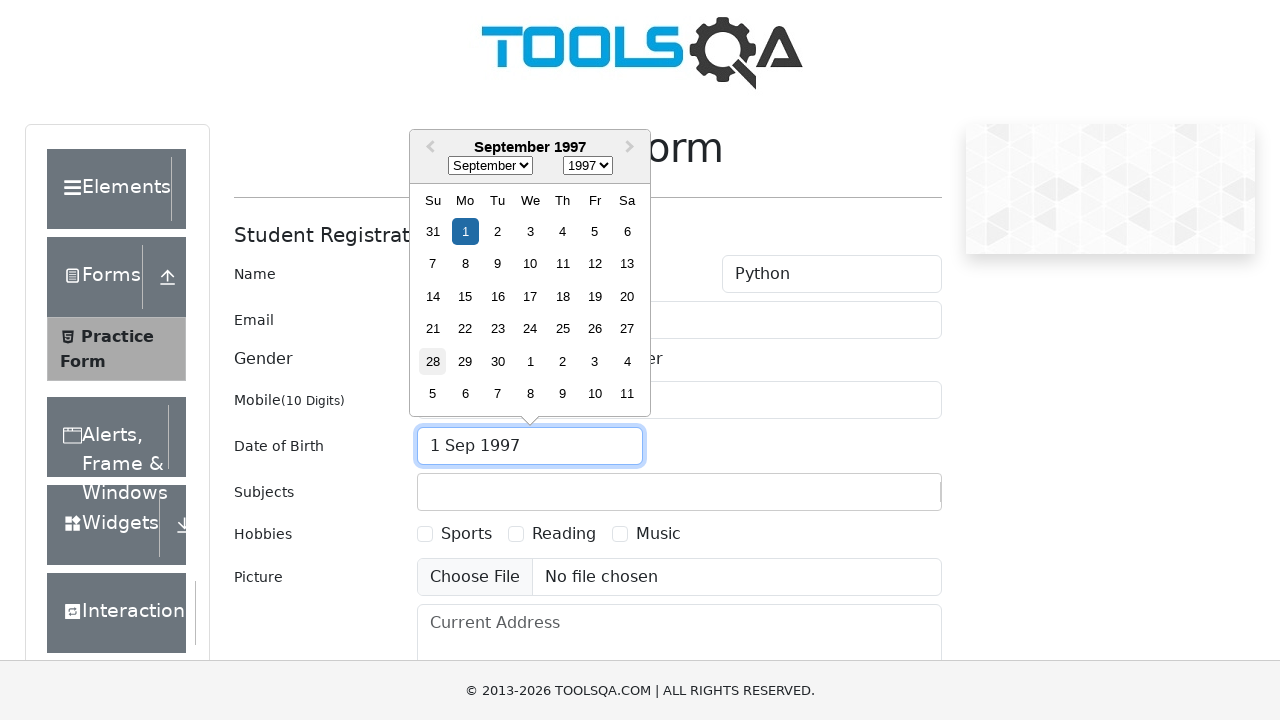

Clicked on subjects input field at (430, 492) on #subjectsInput
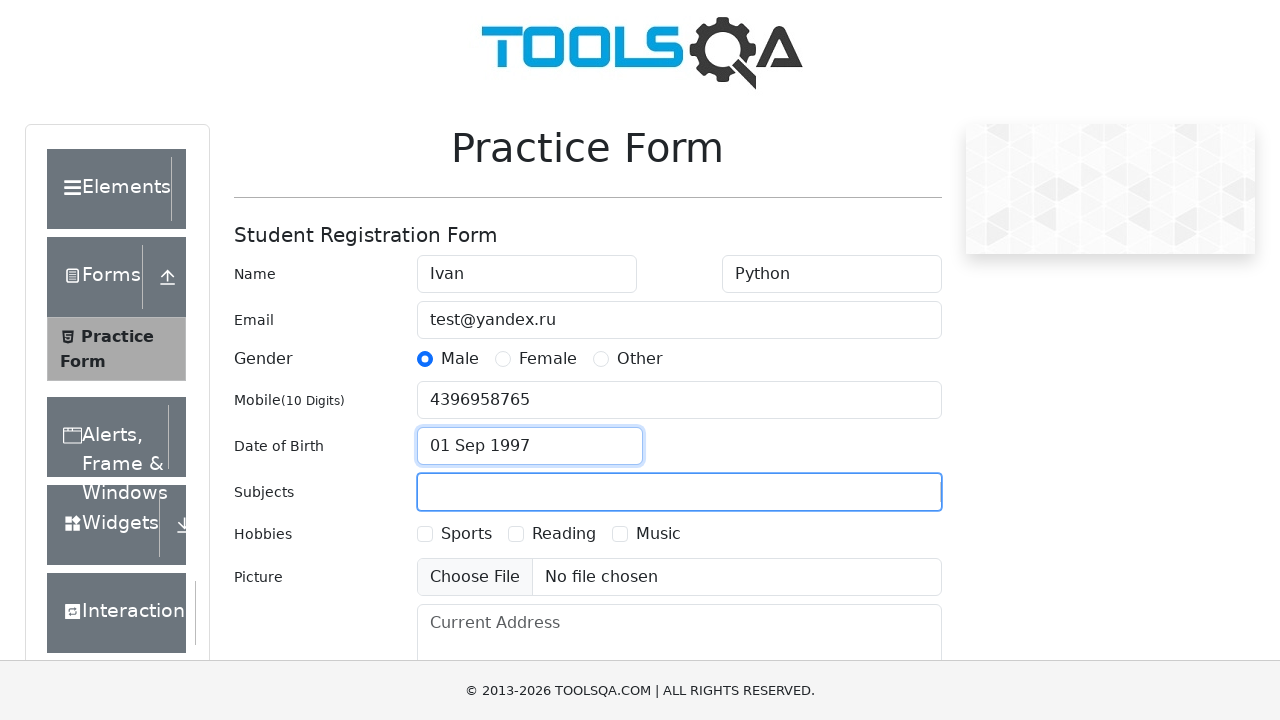

Typed 'Maths' in subjects input field on #subjectsInput
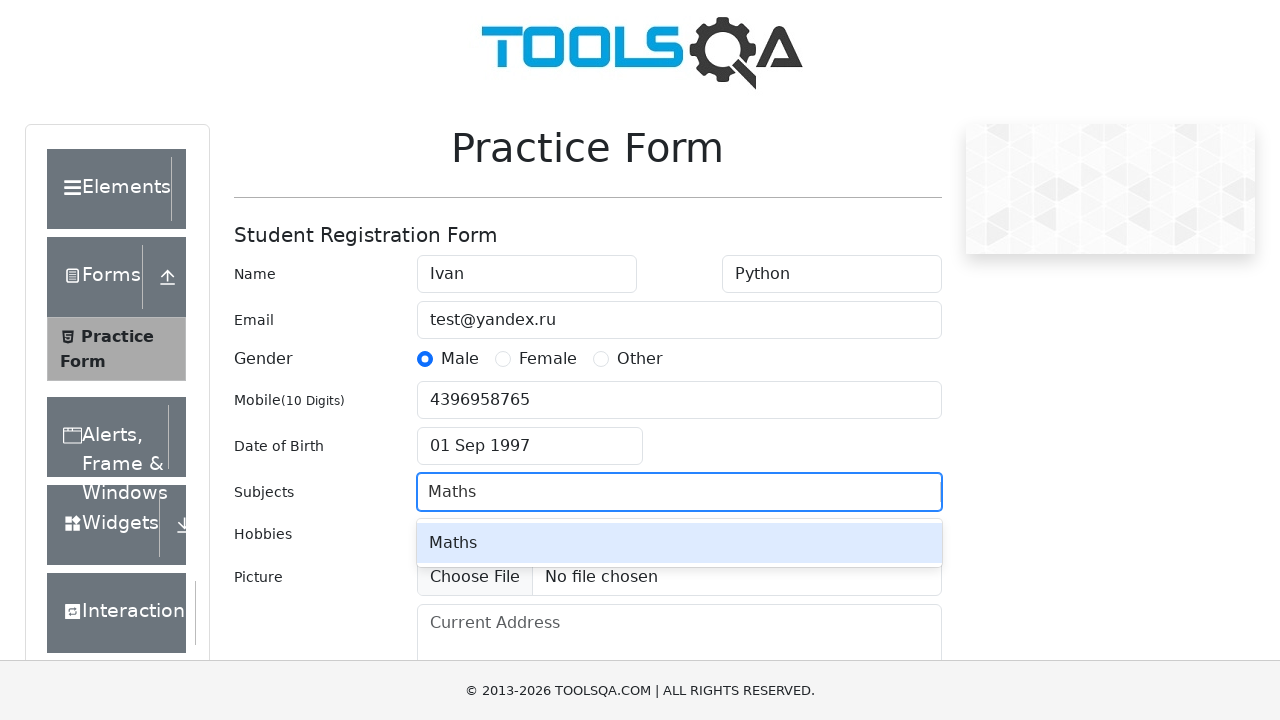

Selected 'Maths' from subjects autocomplete dropdown at (679, 543) on div.subjects-auto-complete__option >> internal:has-text="Maths"i
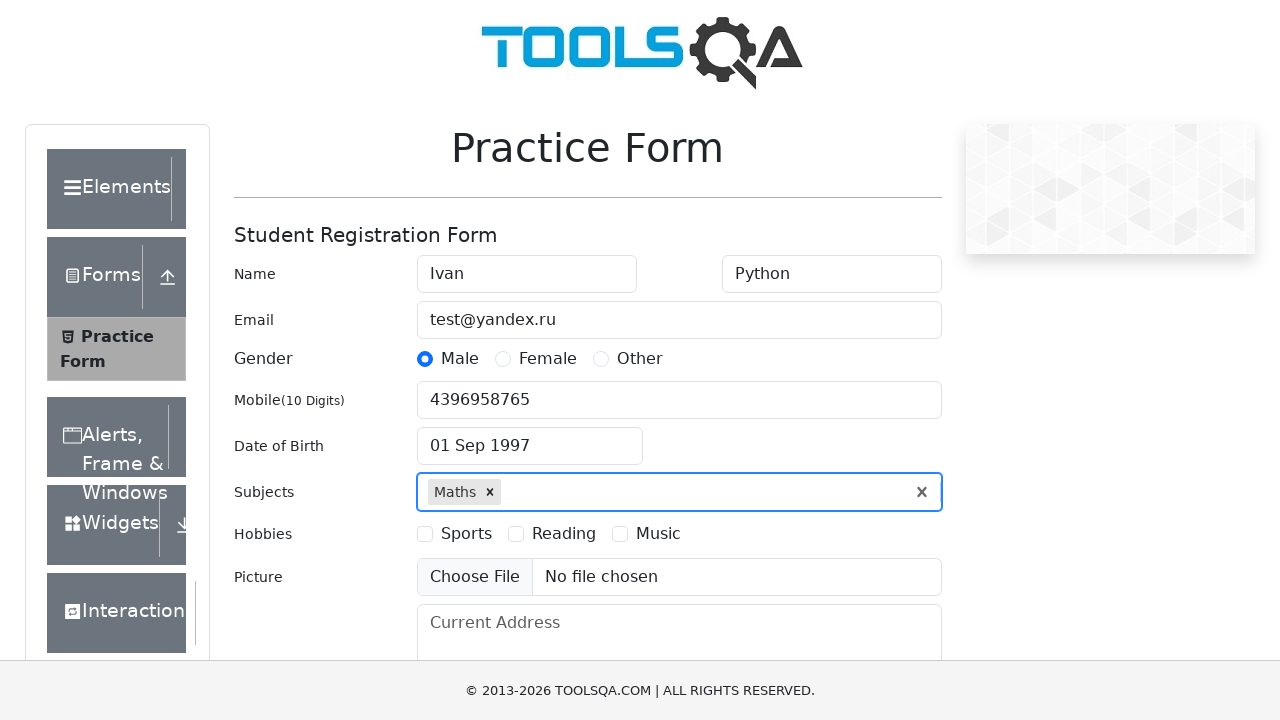

Selected hobby checkbox at (425, 534) on #hobbies-checkbox-1
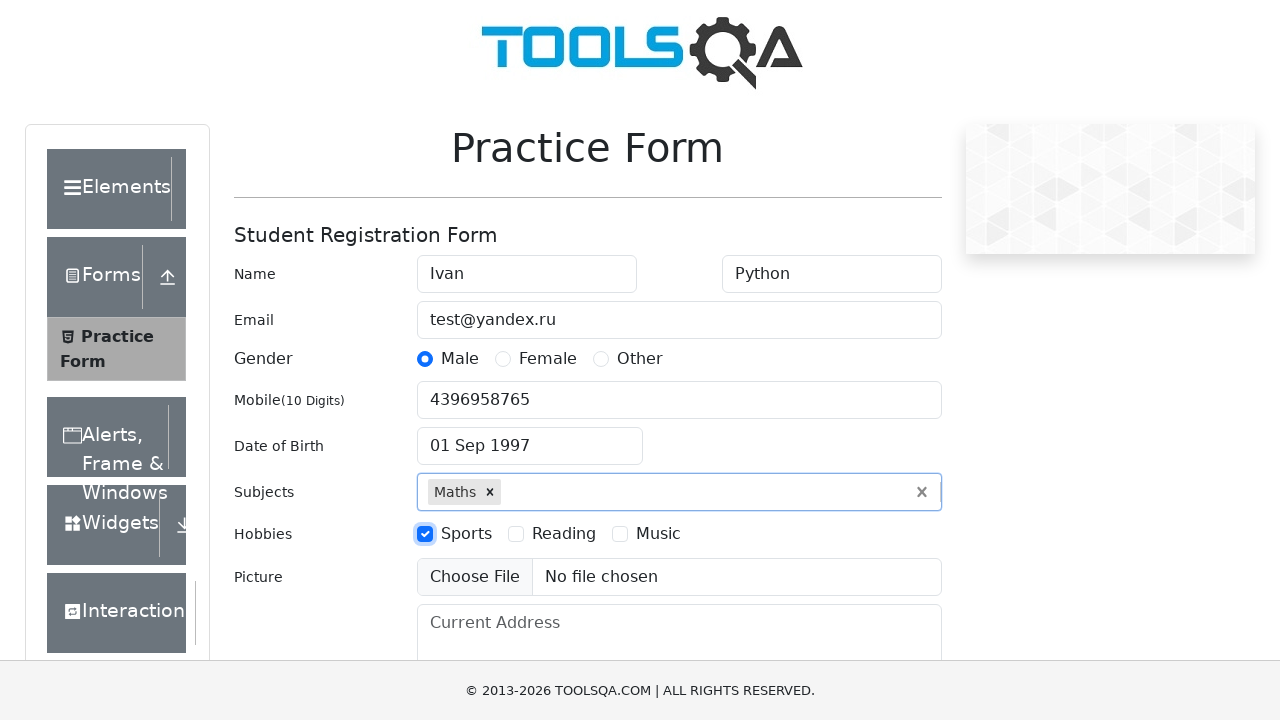

Filled current address field with 'Current address text test' on internal:attr=[placeholder="Current Address"i]
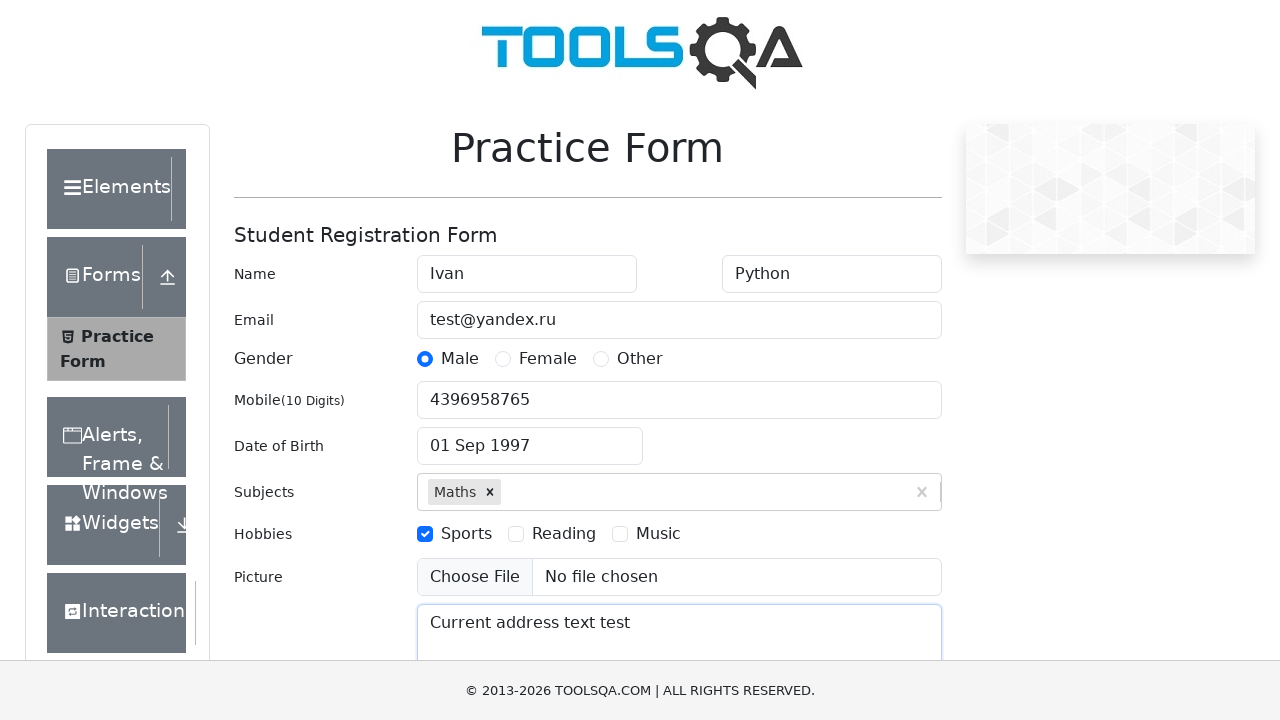

Clicked on state dropdown at (527, 437) on #state
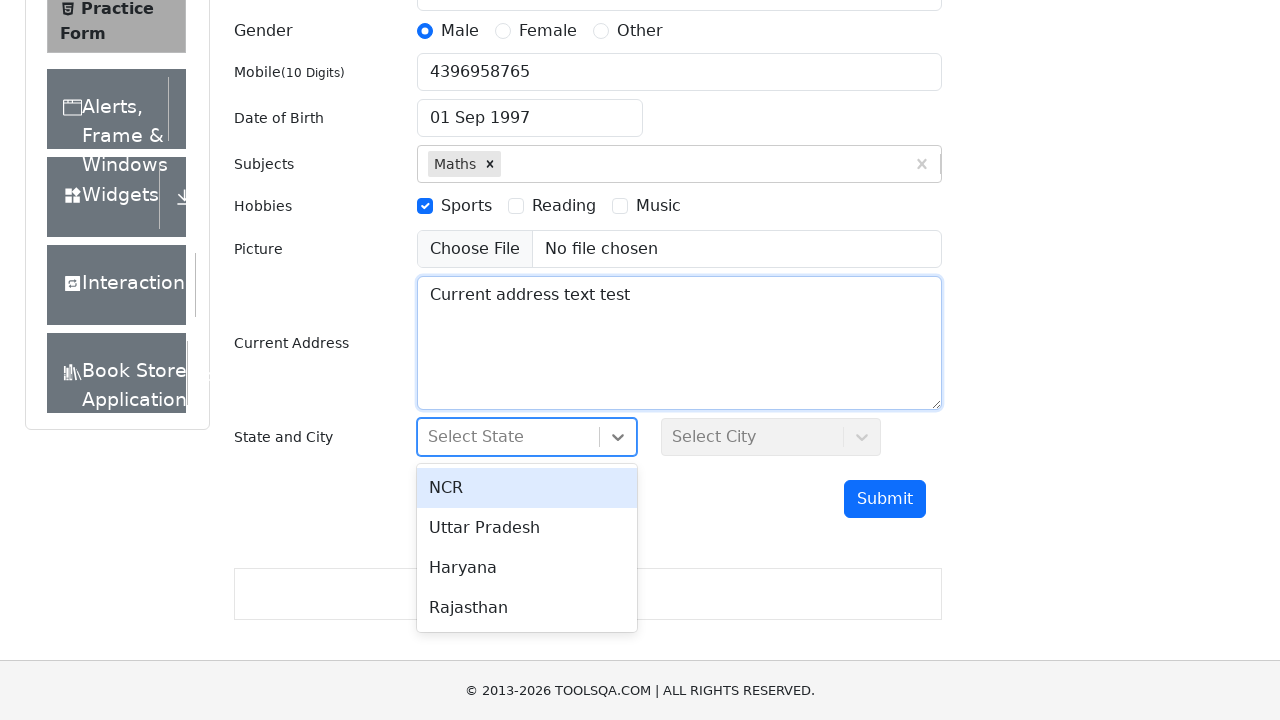

Selected 'NCR' from state dropdown at (527, 488) on text="NCR"
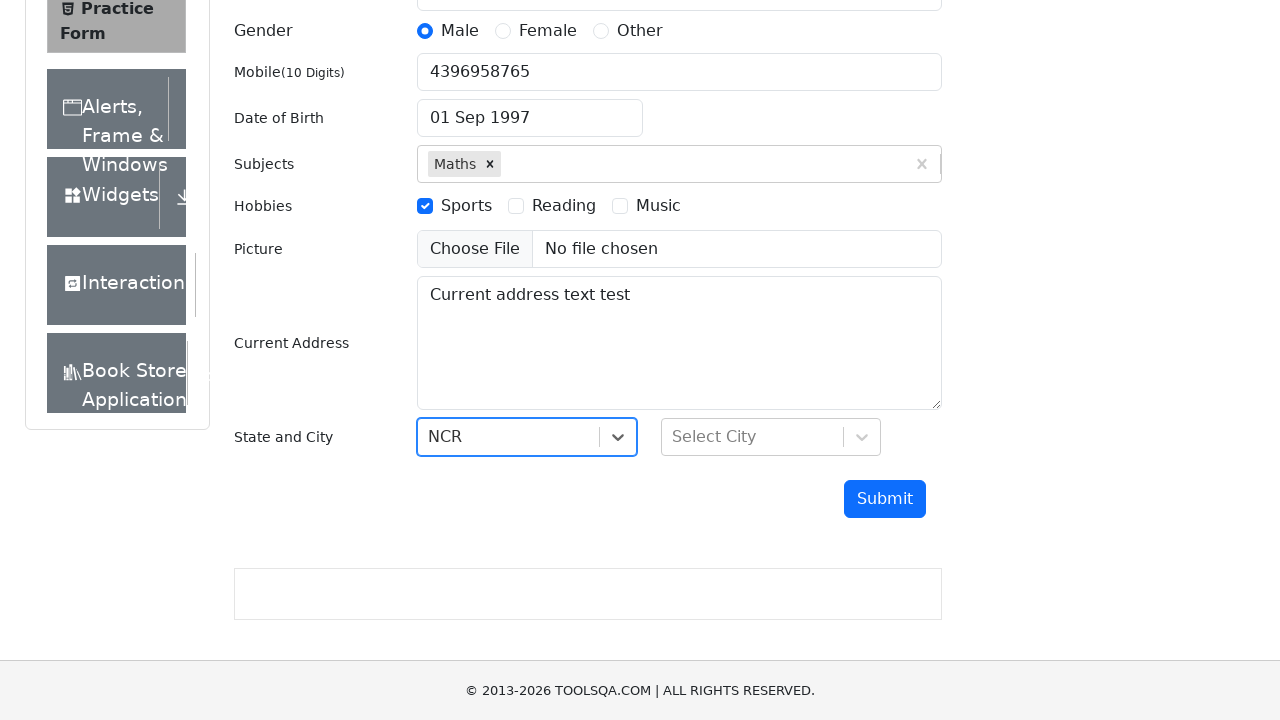

Clicked on city dropdown at (771, 437) on #city
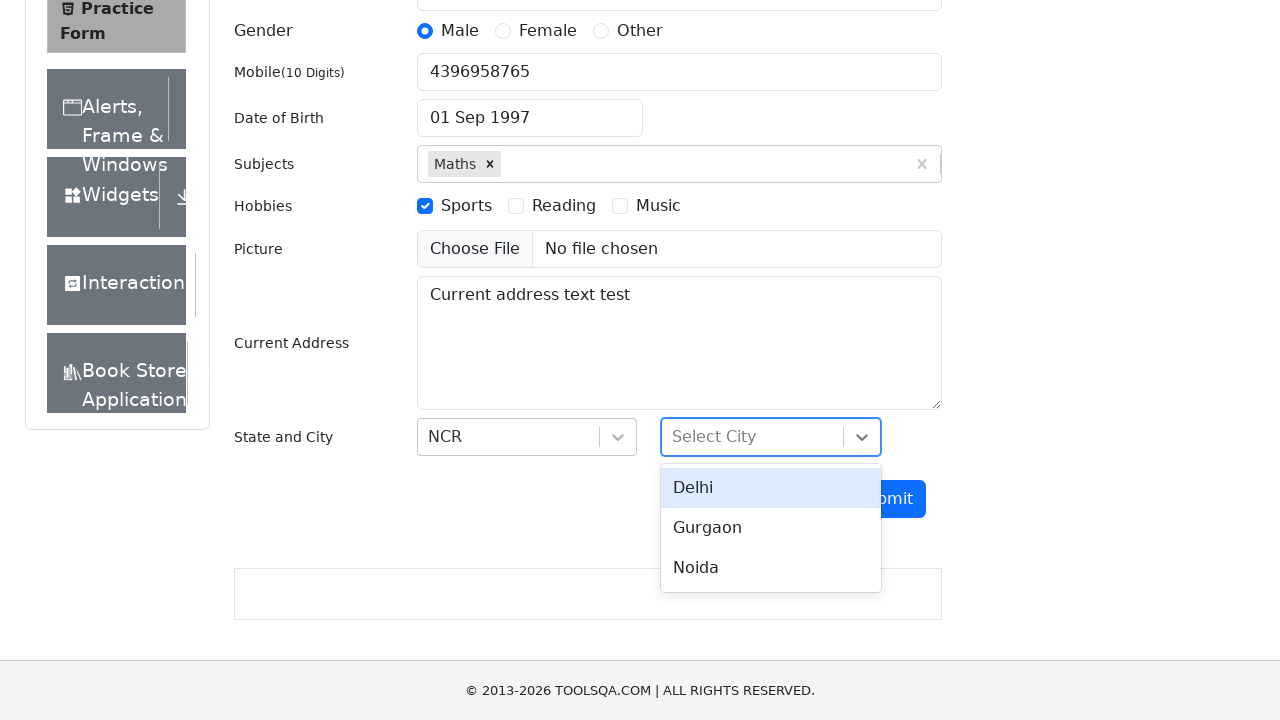

Selected 'Delhi' from city dropdown at (771, 488) on text="Delhi"
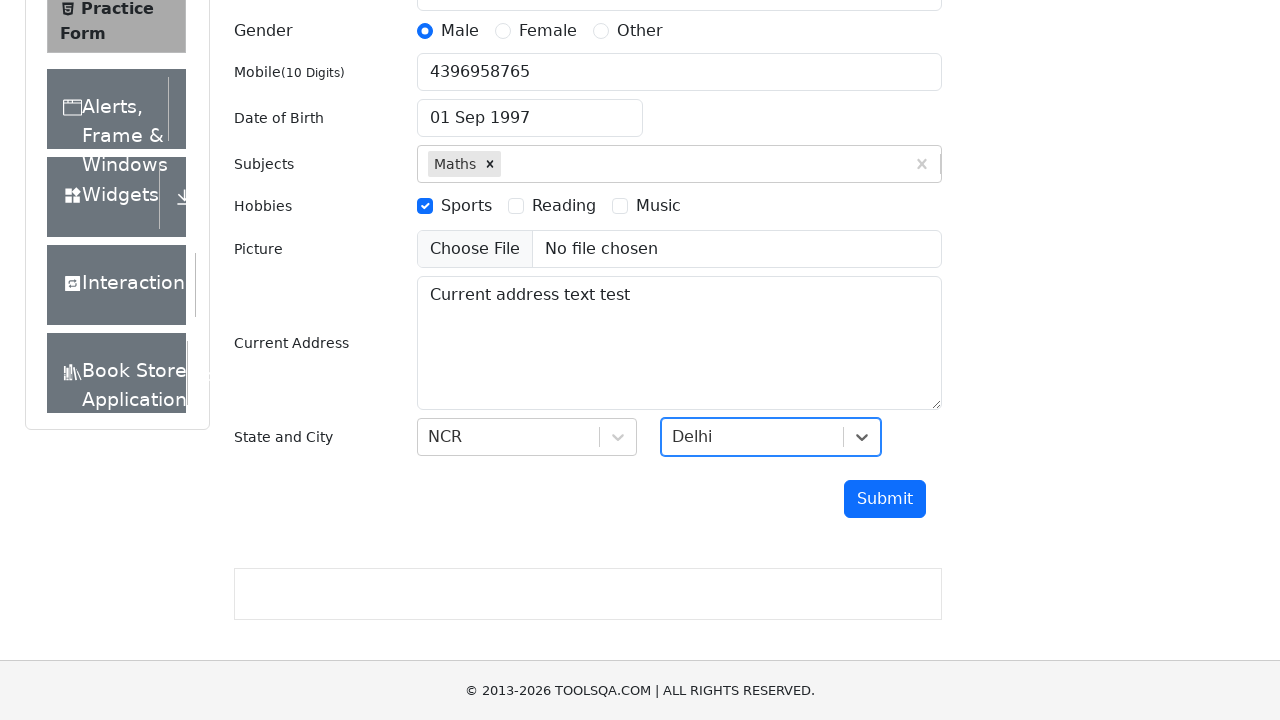

Clicked Submit button to submit the practice registration form at (885, 499) on internal:role=button[name="Submit"i]
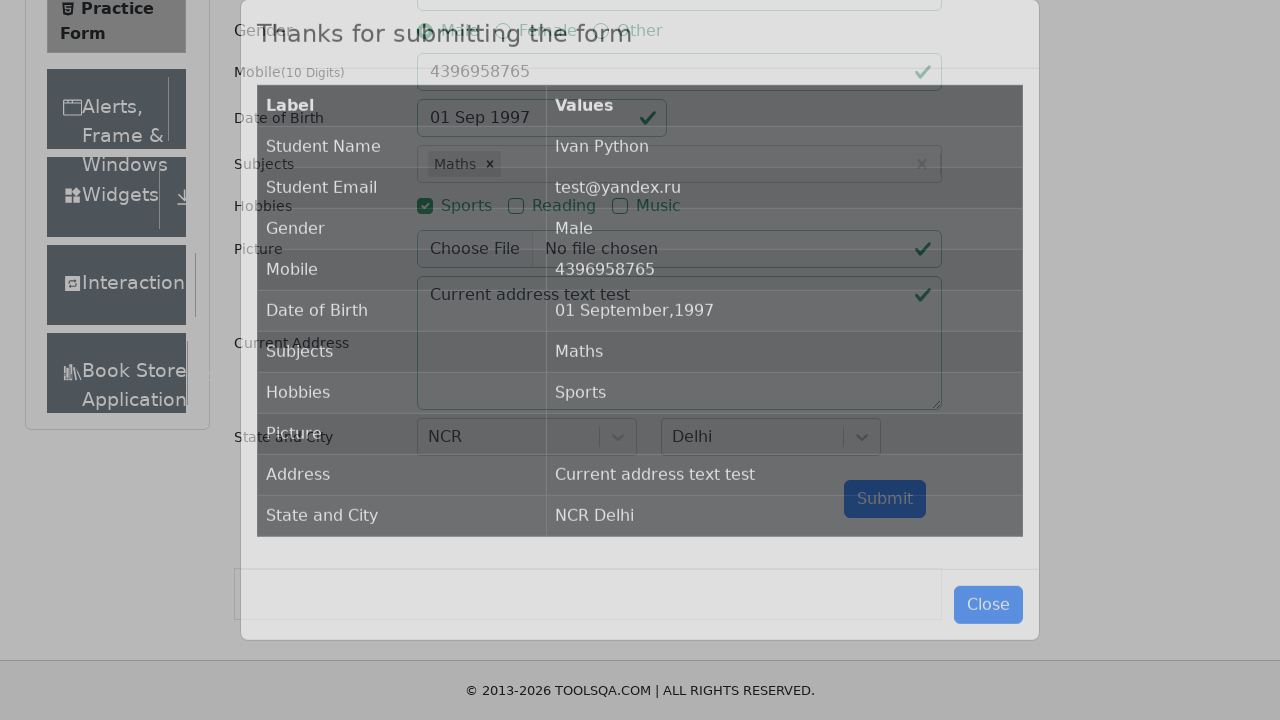

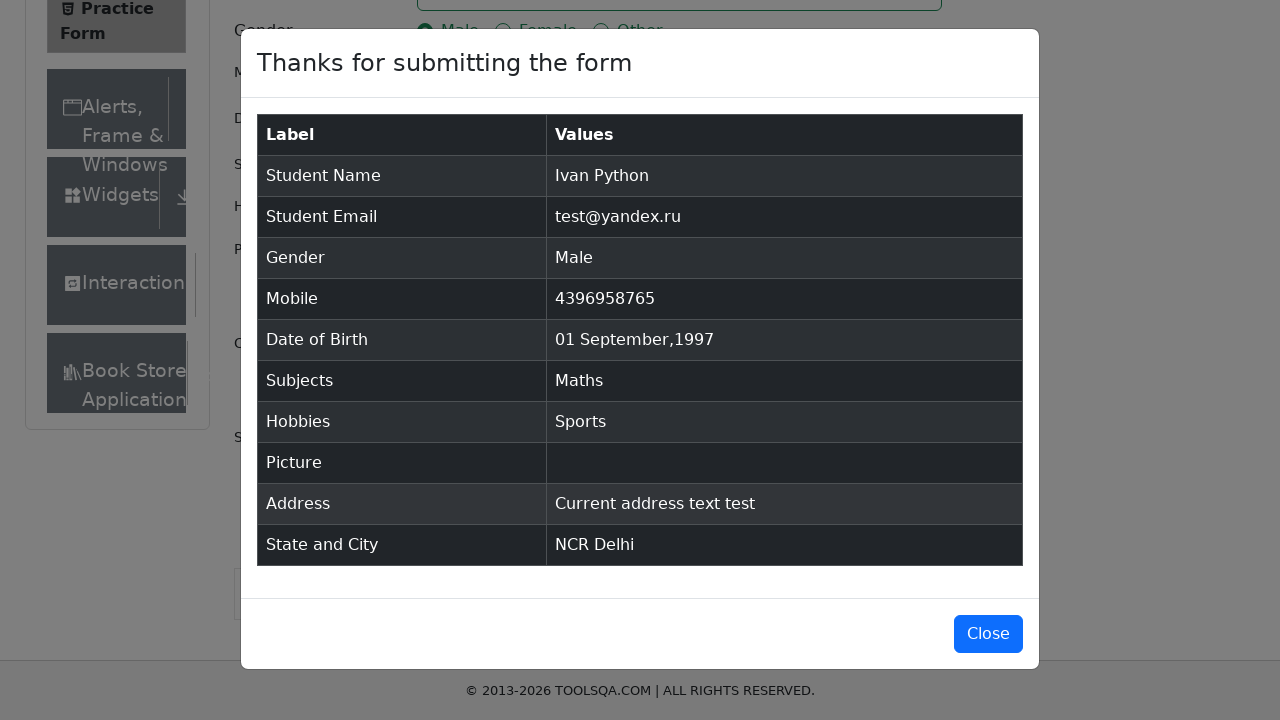